Tests the readers' choice button navigation on Sport Express video page

Starting URL: https://www.sport-express.ru/videoreports/

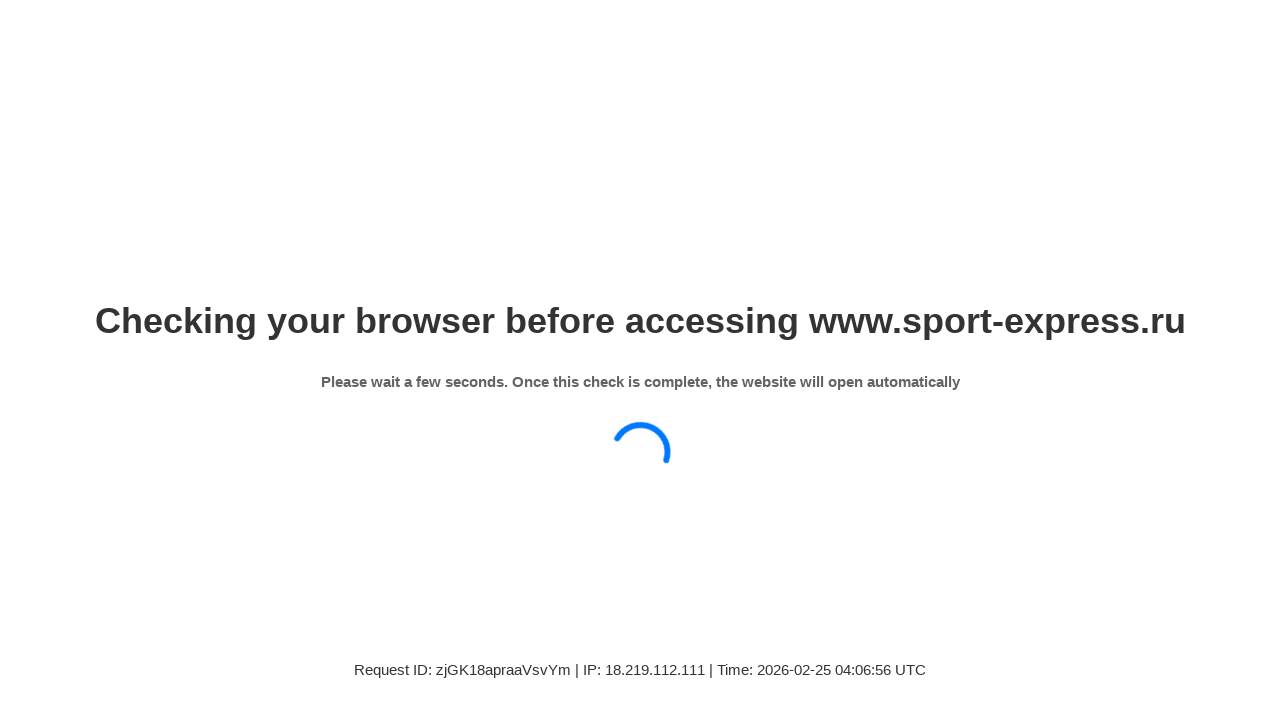

Clicked on 'Readers' Choice' button on Sport Express video page at (356, 461) on xpath=//a[contains(text(),"Выбор читателей")]
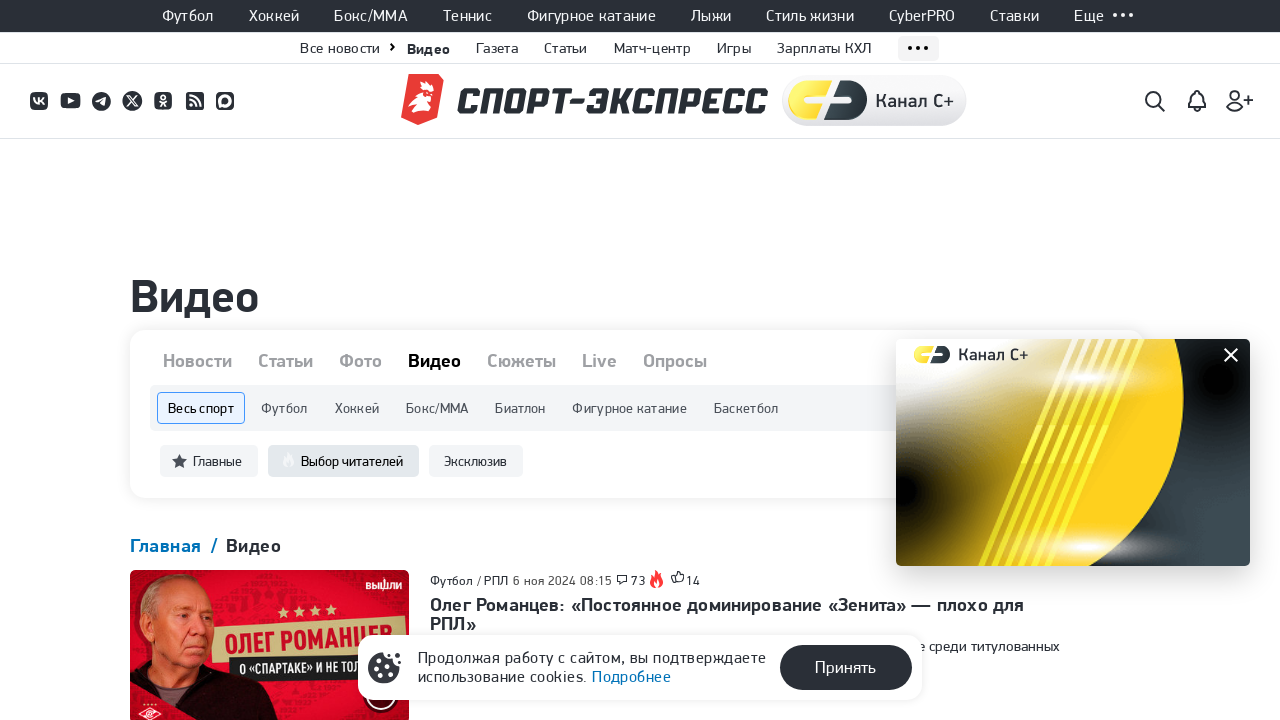

Page loaded after navigating to Readers' Choice section
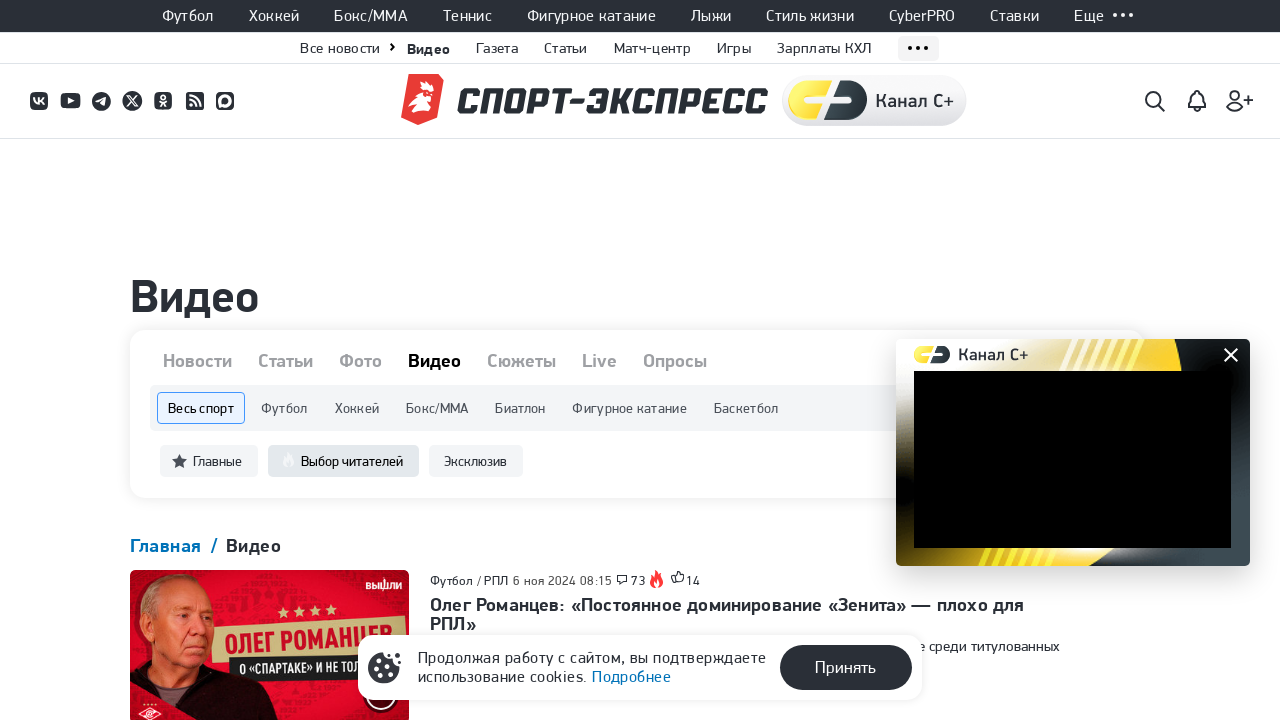

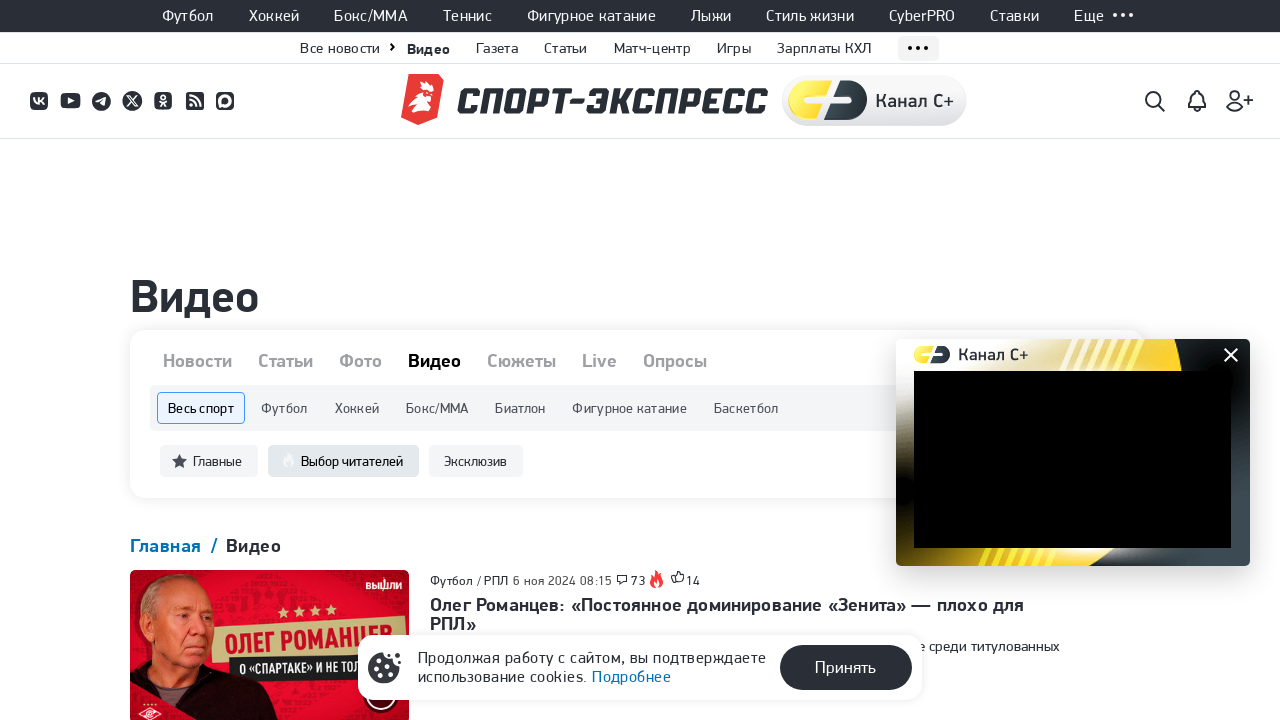